Tests adding an element on the Herokuapp page by clicking the "Add Element" button and verifying the new element appears

Starting URL: https://the-internet.herokuapp.com/

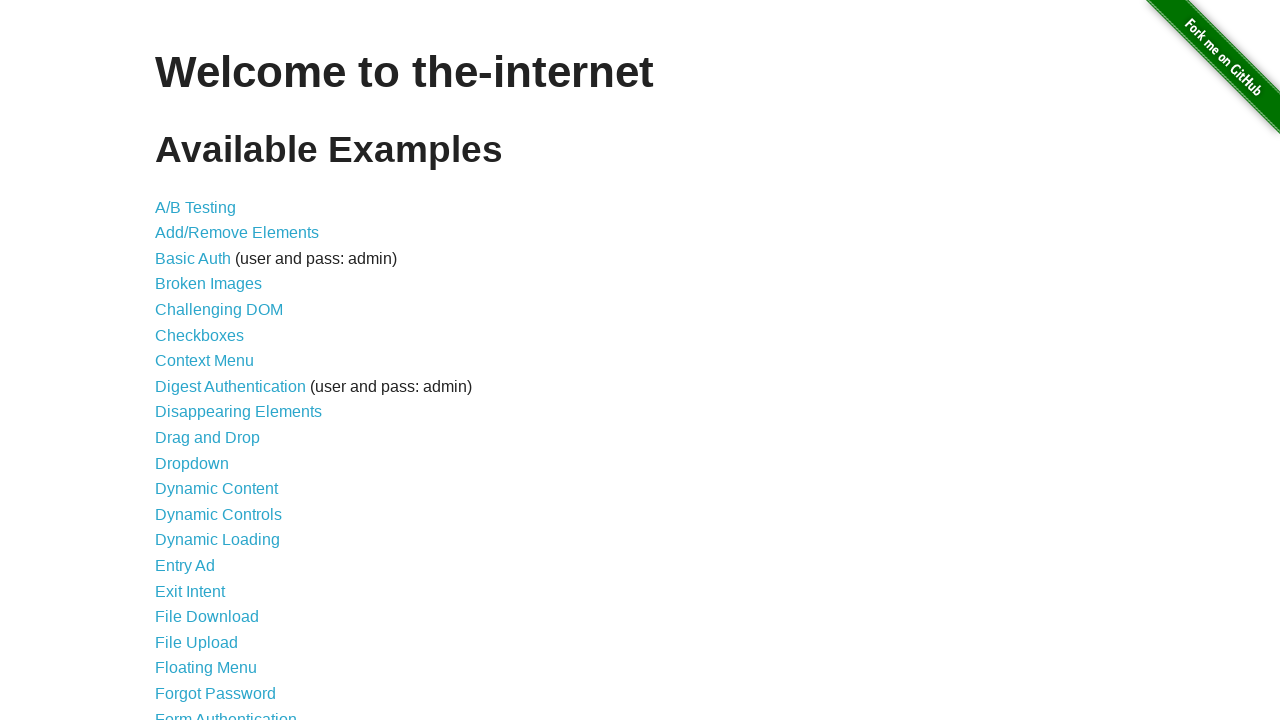

Clicked on add/remove elements link at (237, 233) on xpath=//a[@href='/add_remove_elements/']
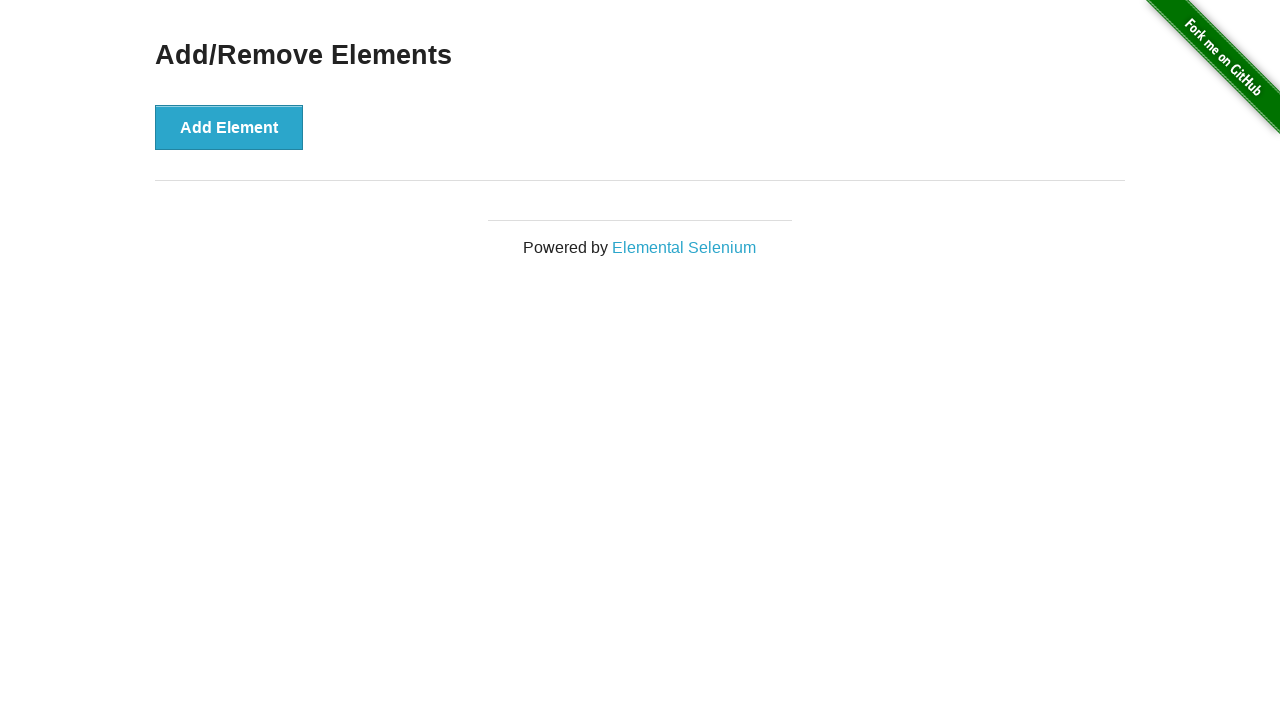

Clicked the Add Element button at (229, 127) on xpath=//button[@onclick='addElement()']
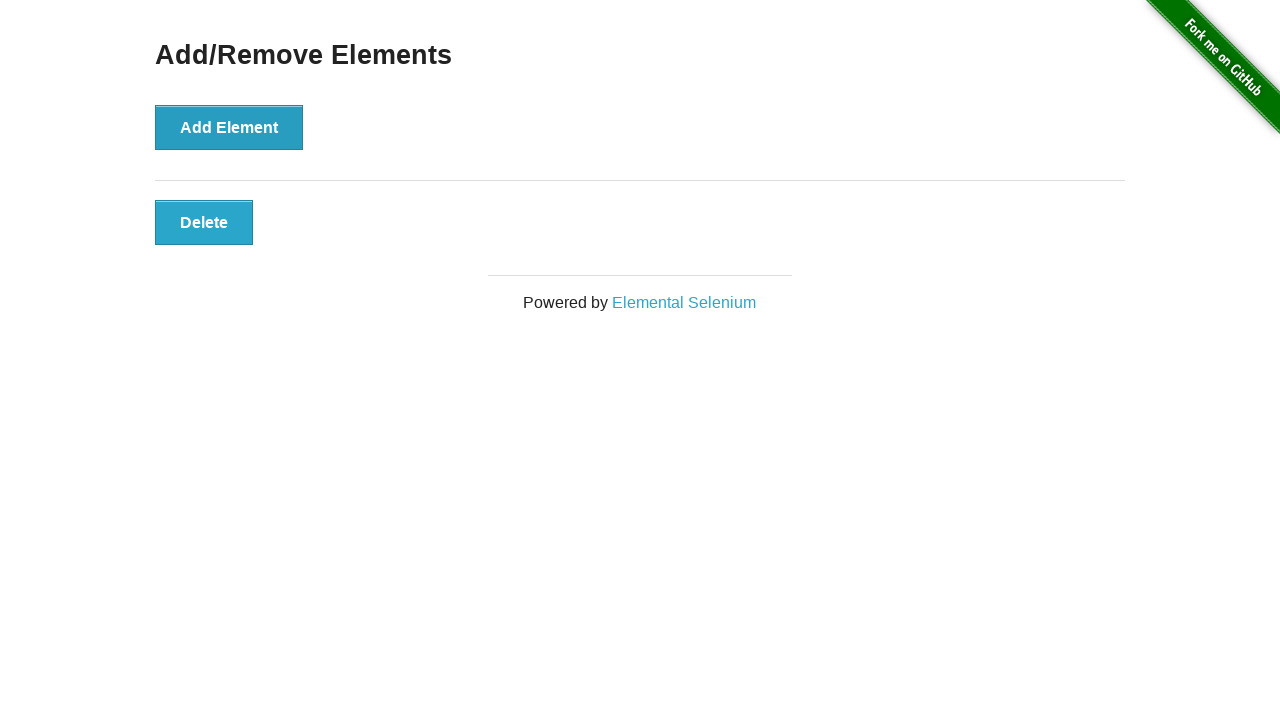

New element appeared on the page
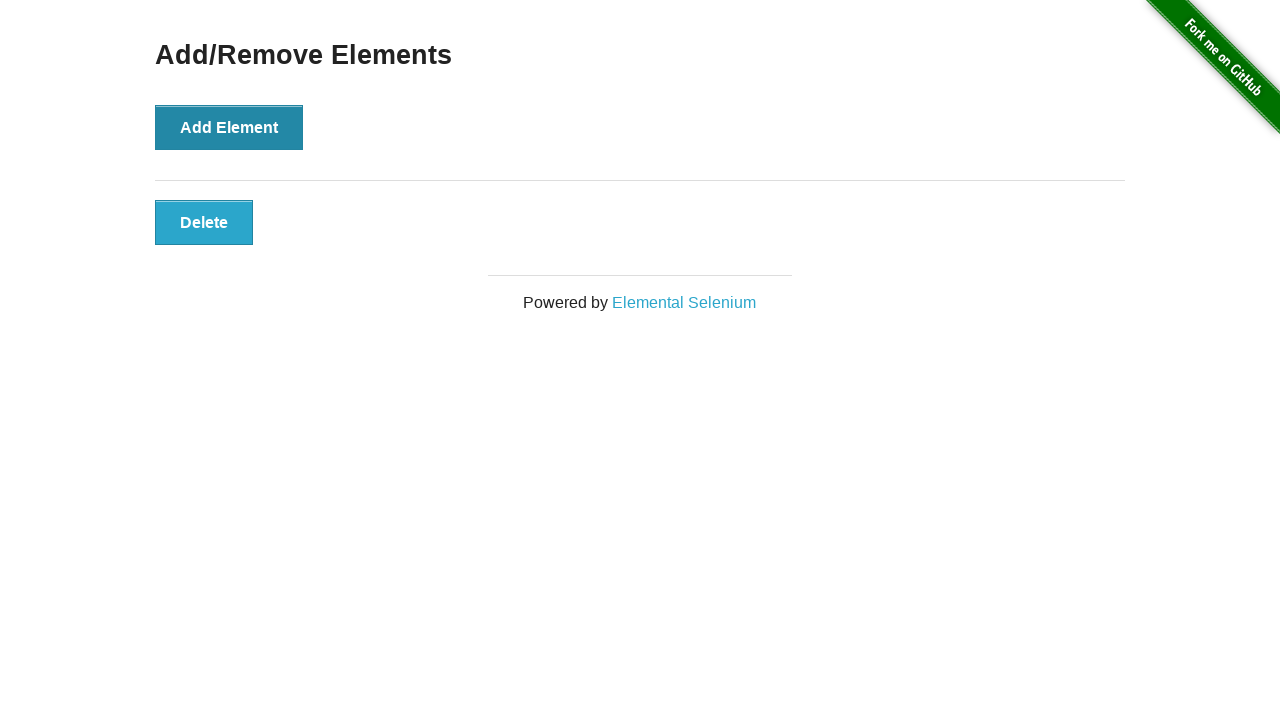

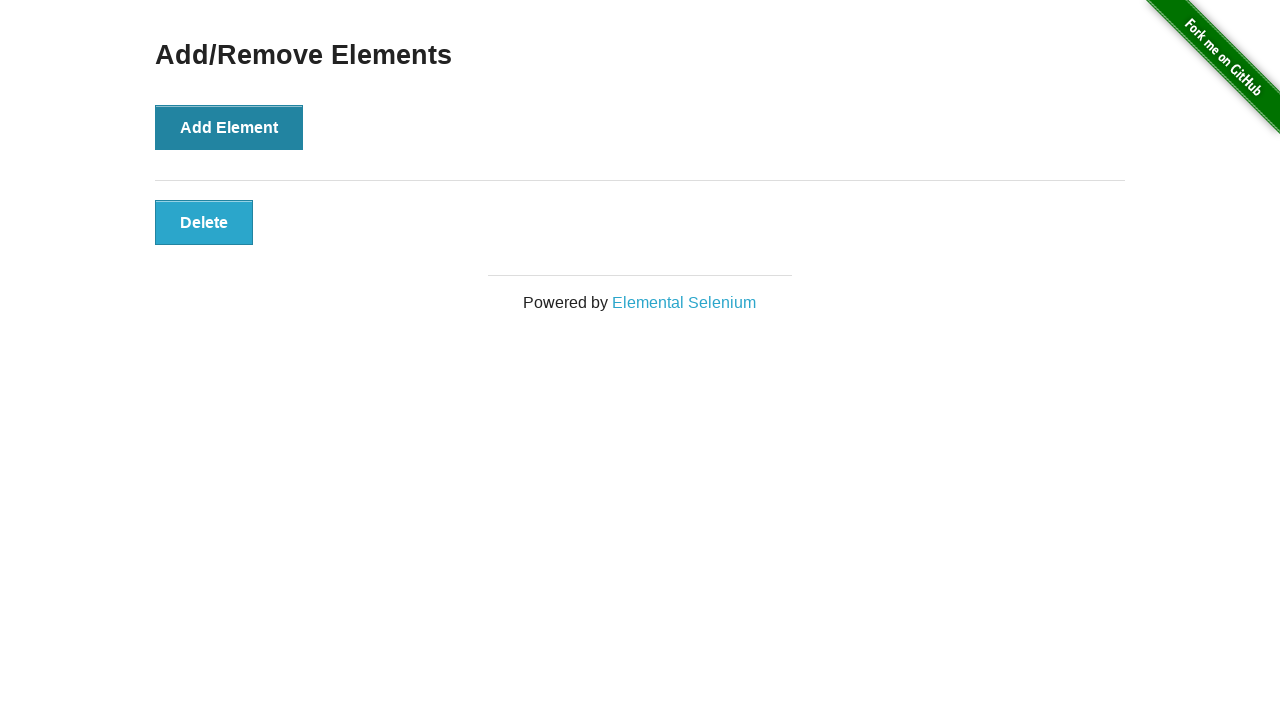